Tests multi-window handling by clicking multiple "Try it Yourself" links on W3Schools JavaScript popup tutorial page, which opens new browser windows/tabs, then switches between the opened windows.

Starting URL: https://www.w3schools.com/js/js_popup.asp

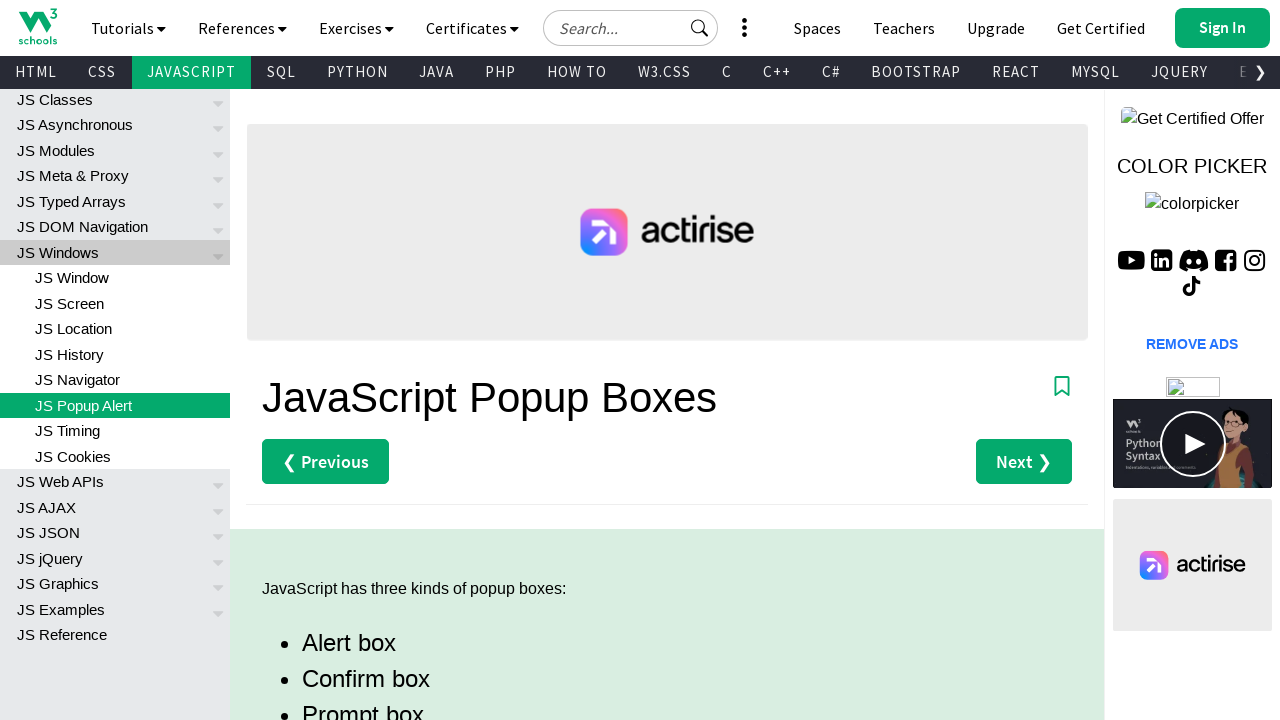

Clicked second 'Try it Yourself' link (confirm box example) at (334, 361) on (//a[text()='Try it Yourself »'])[2]
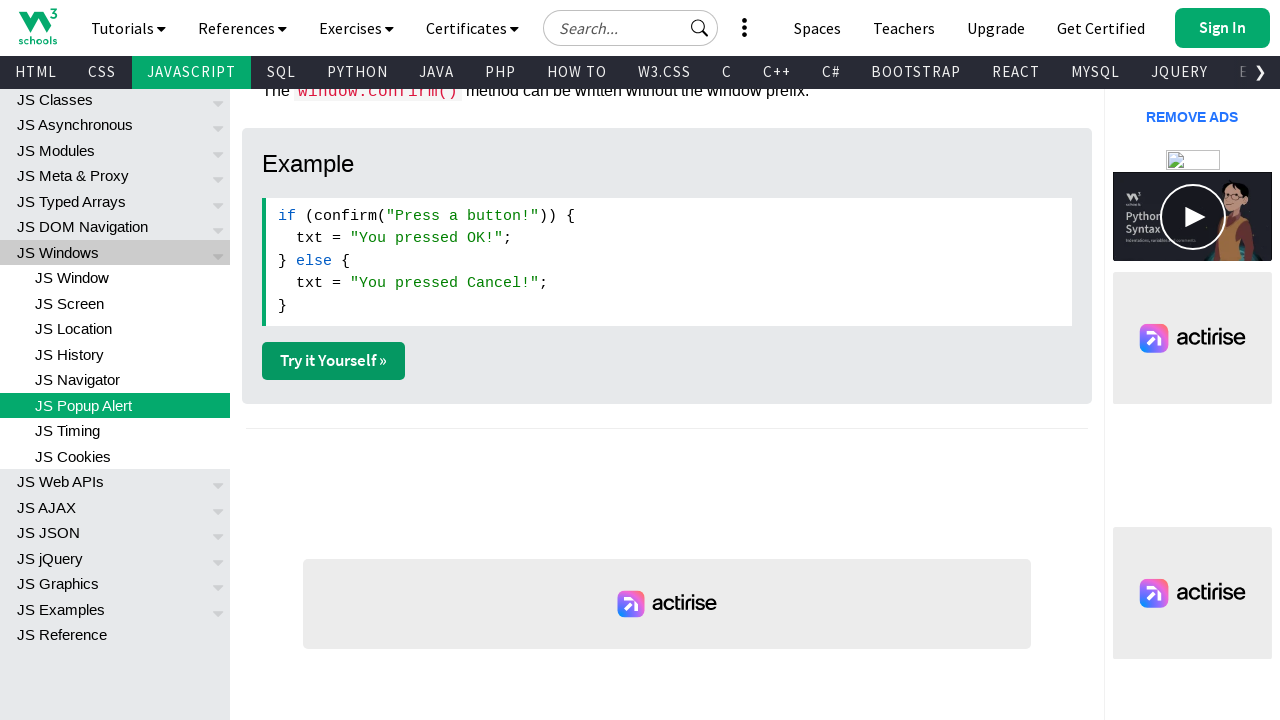

Clicked third 'Try it Yourself' link (prompt box example) at (334, 361) on (//a[text()='Try it Yourself »'])[3]
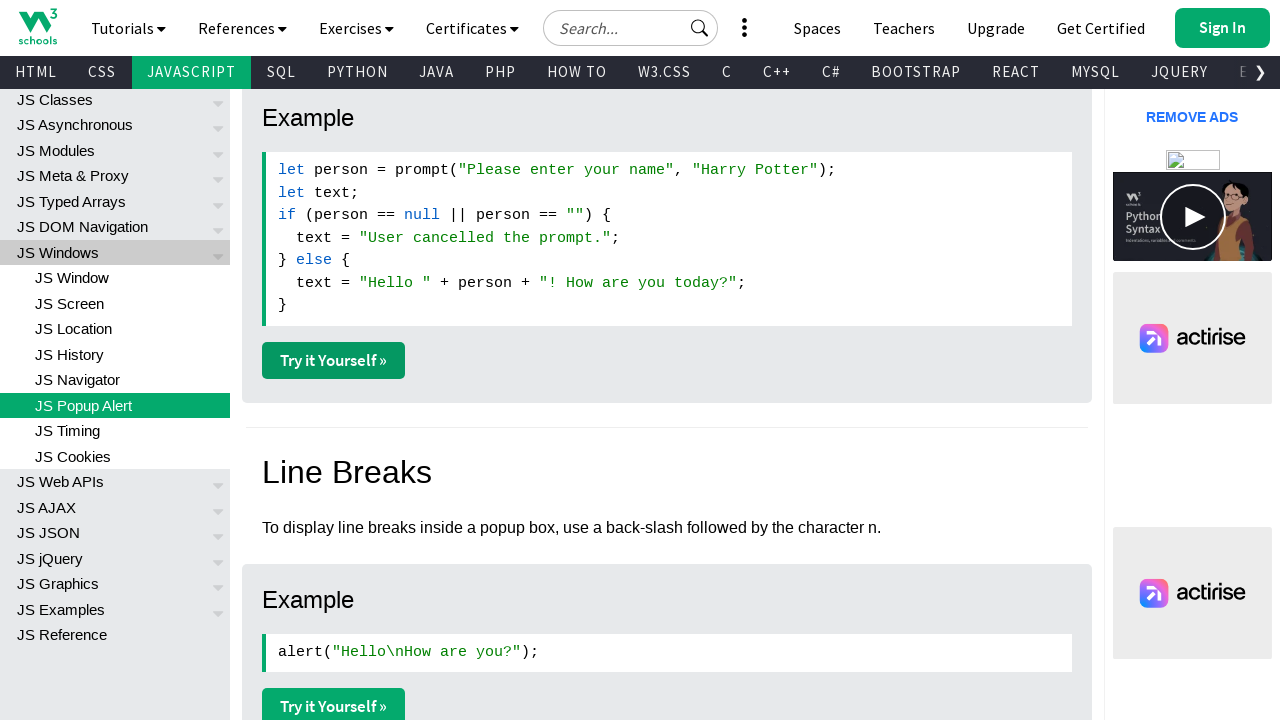

Clicked fourth 'Try it Yourself' link (line break example) at (334, 702) on (//a[text()='Try it Yourself »'])[4]
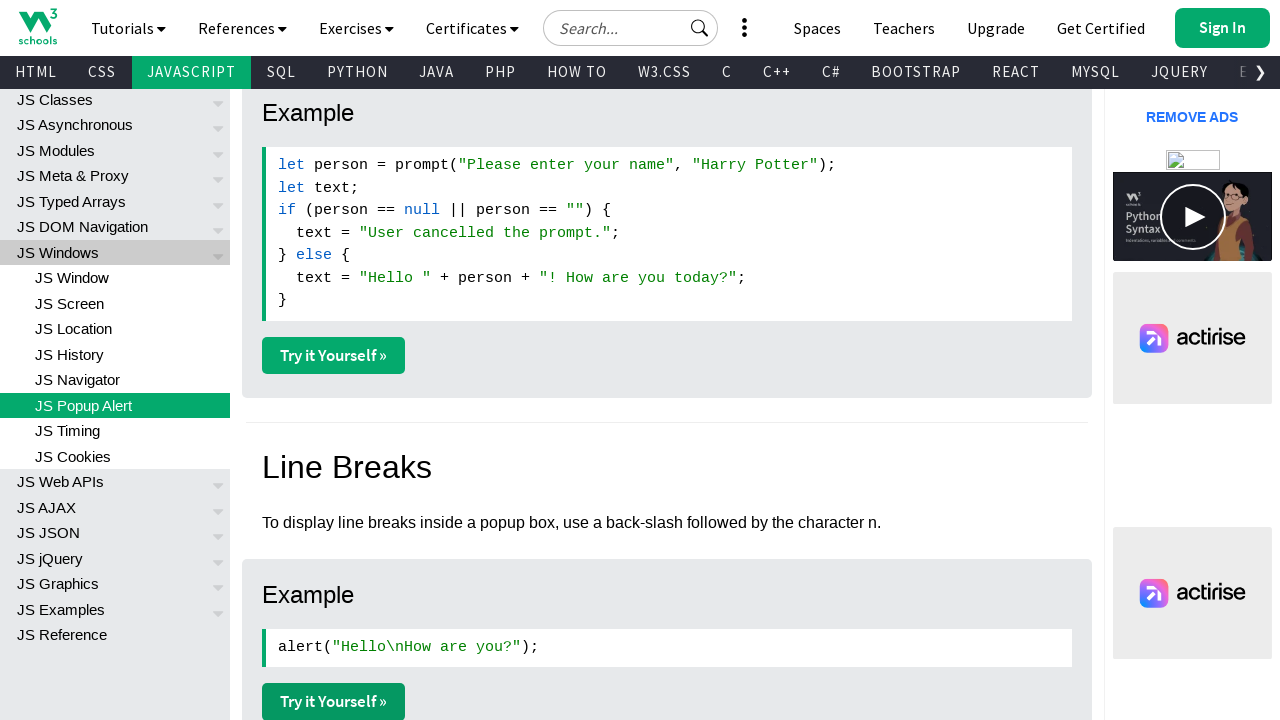

Waited 1000ms for new pages to open
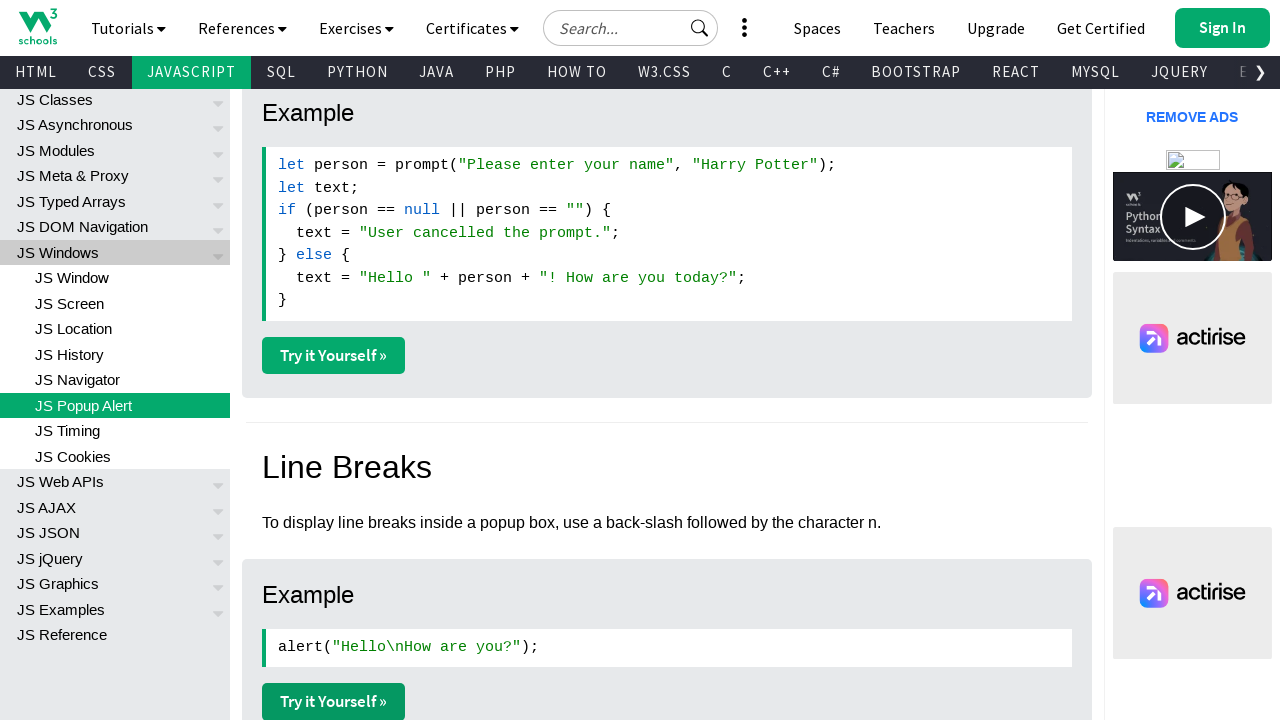

Retrieved all pages from context
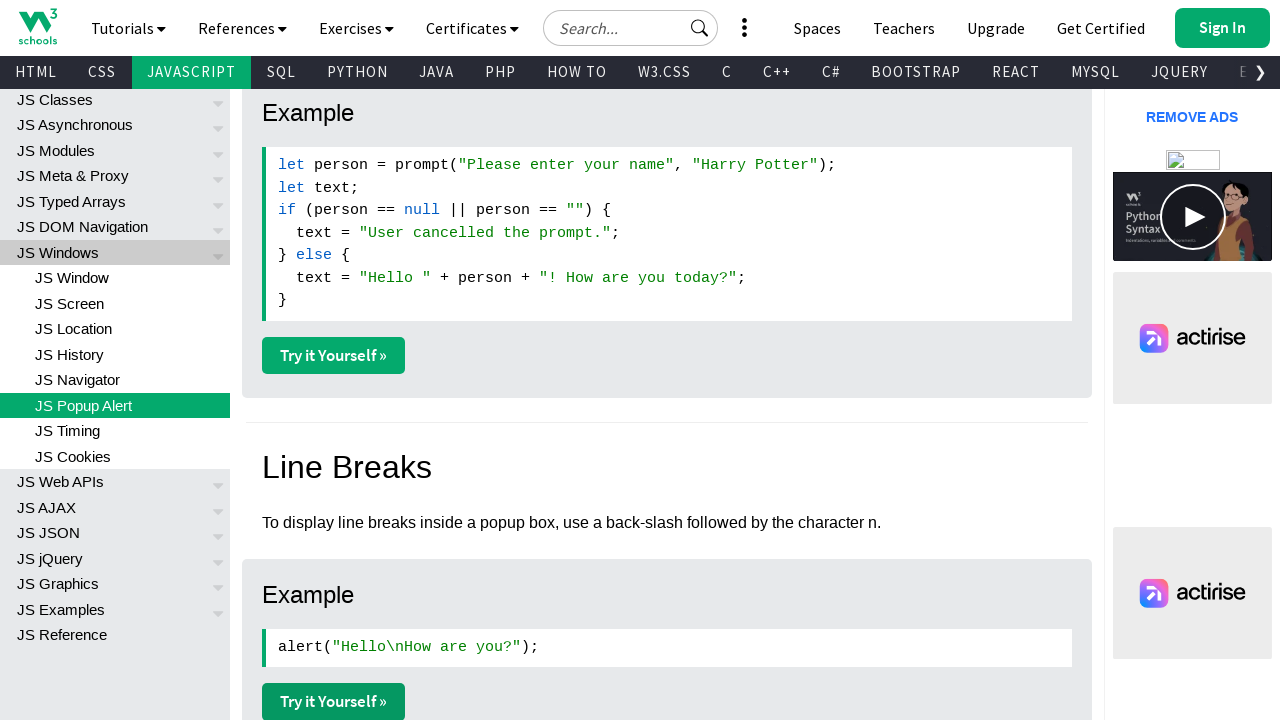

Switched to first page (main window)
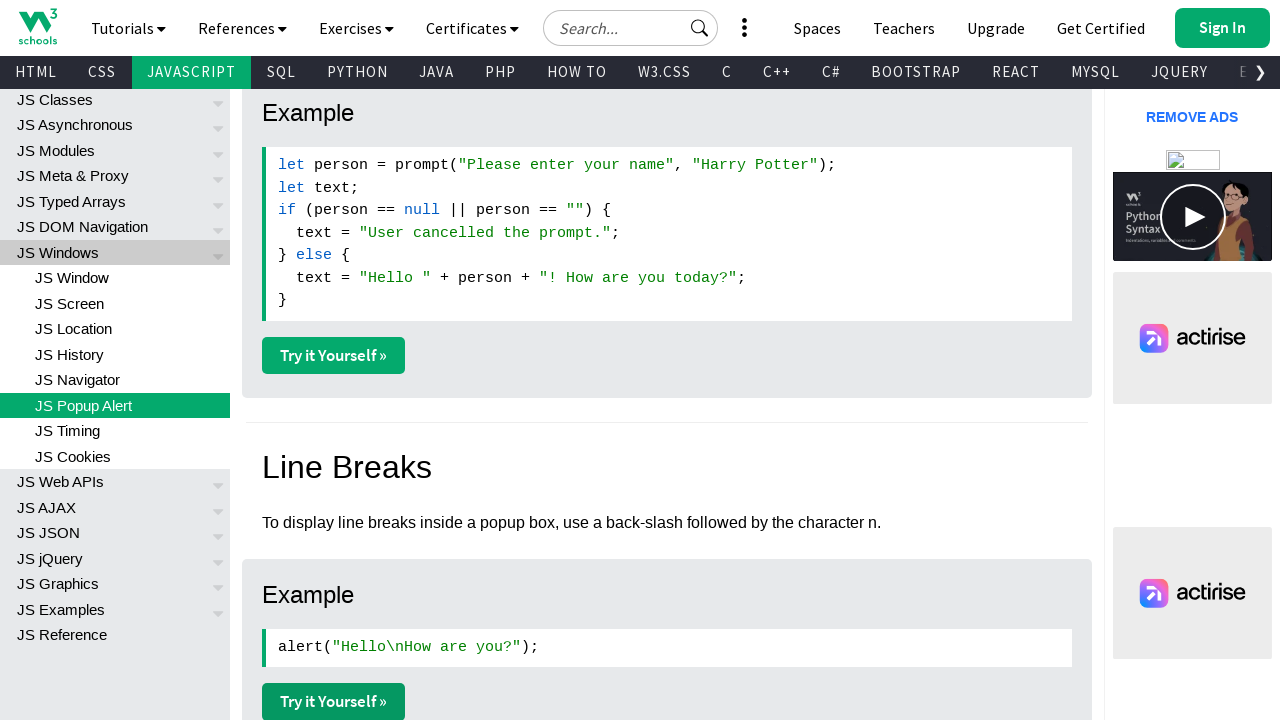

Printed main page URL: https://www.w3schools.com/js/js_popup.asp
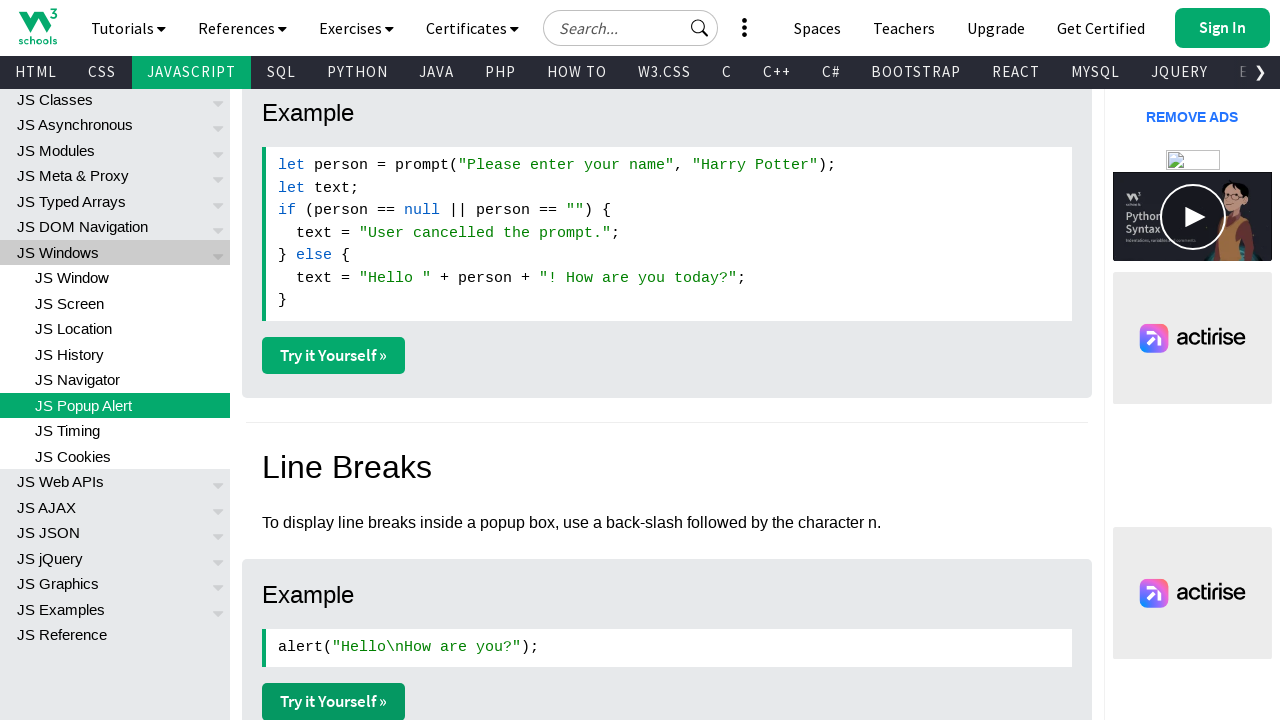

Verified multiple windows are open (found 4 windows)
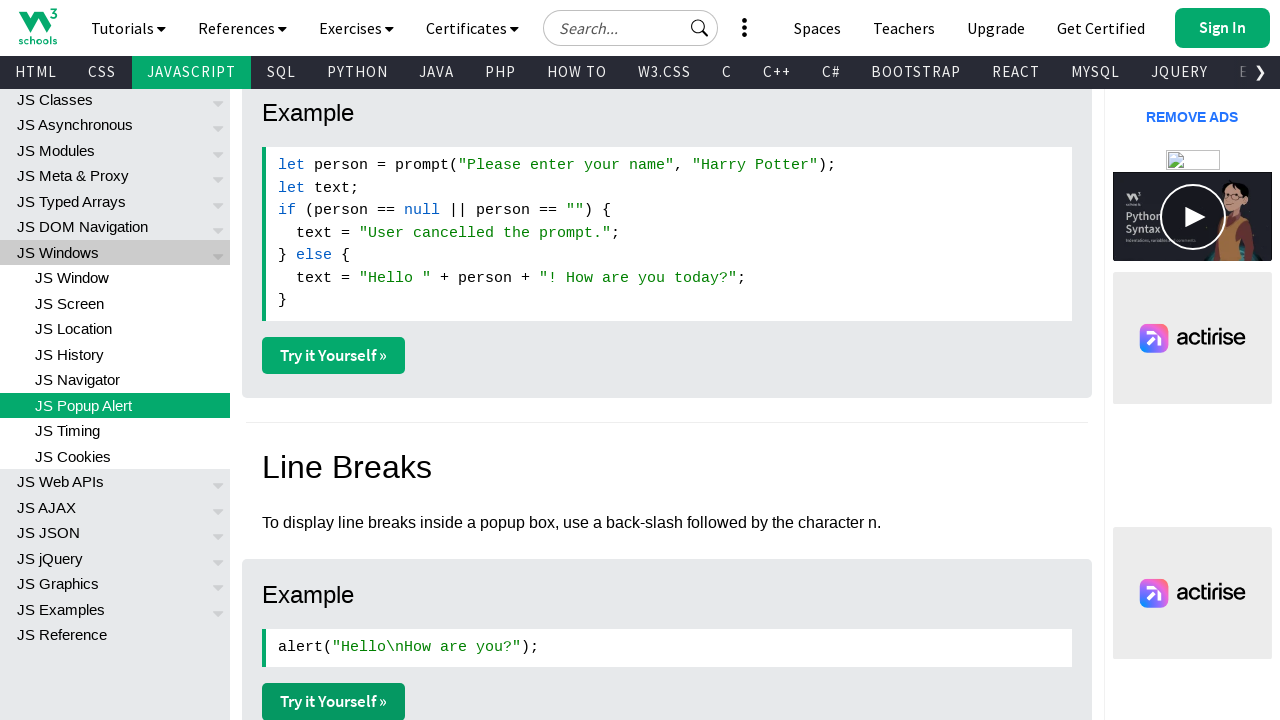

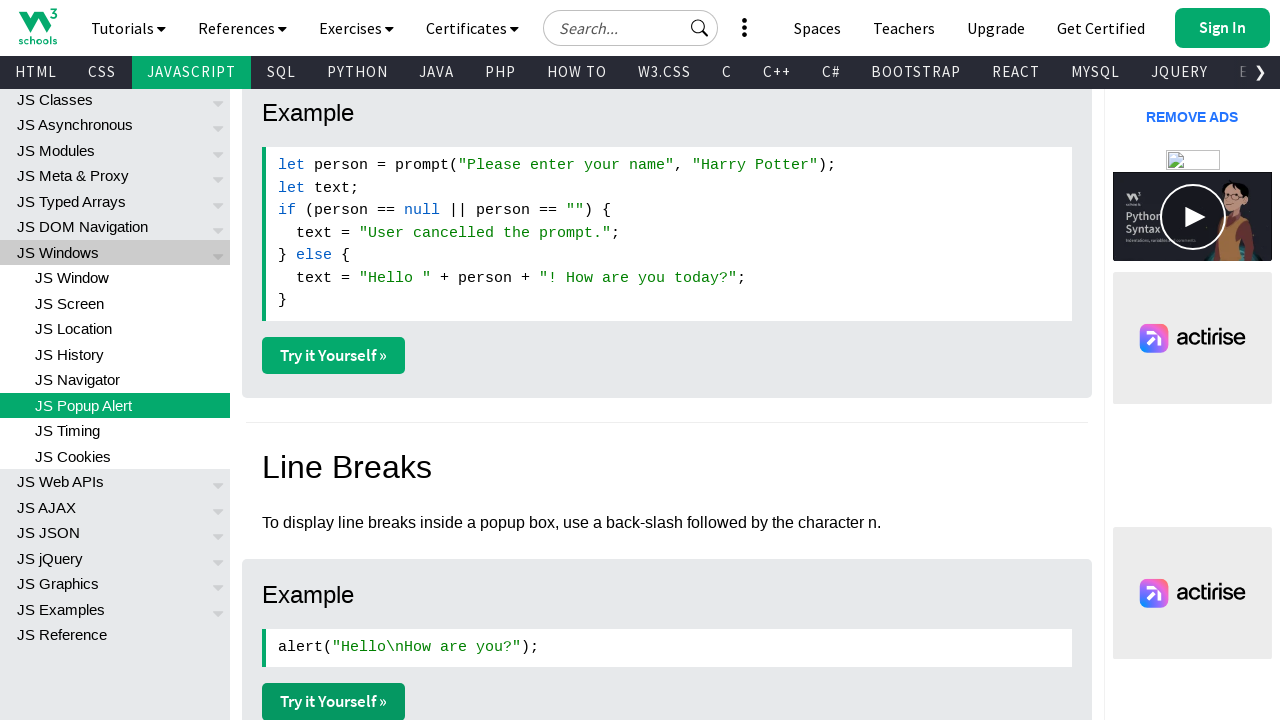